Tests checkbox functionality by clicking on a checkbox and verifying its state

Starting URL: https://the-internet.herokuapp.com/checkboxes

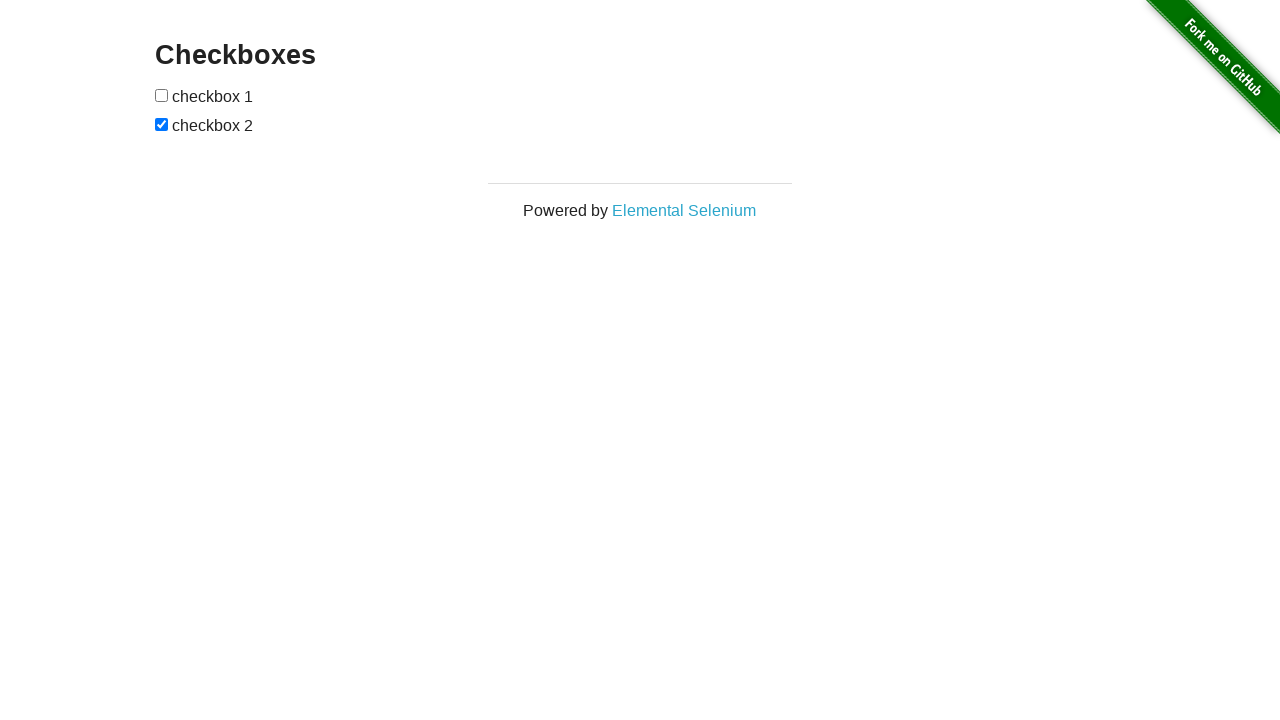

Waited for checkboxes page to load
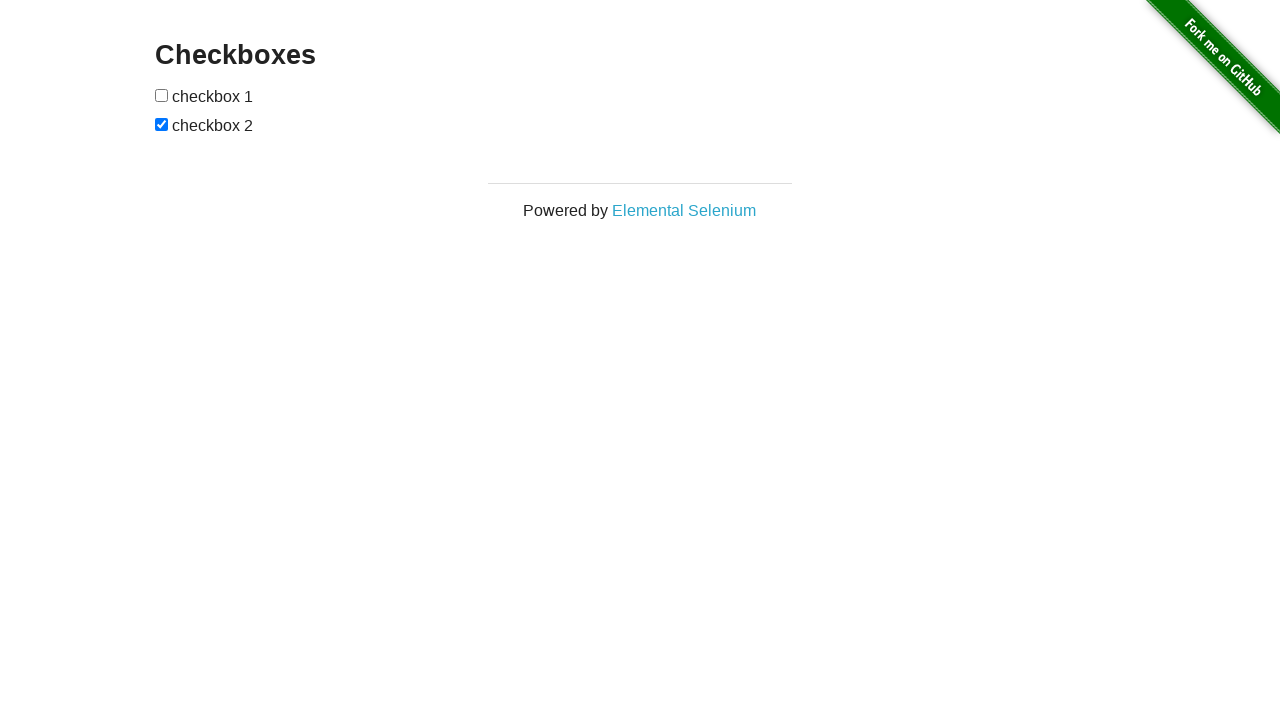

Clicked the first checkbox at (162, 95) on form input:nth-of-type(1)
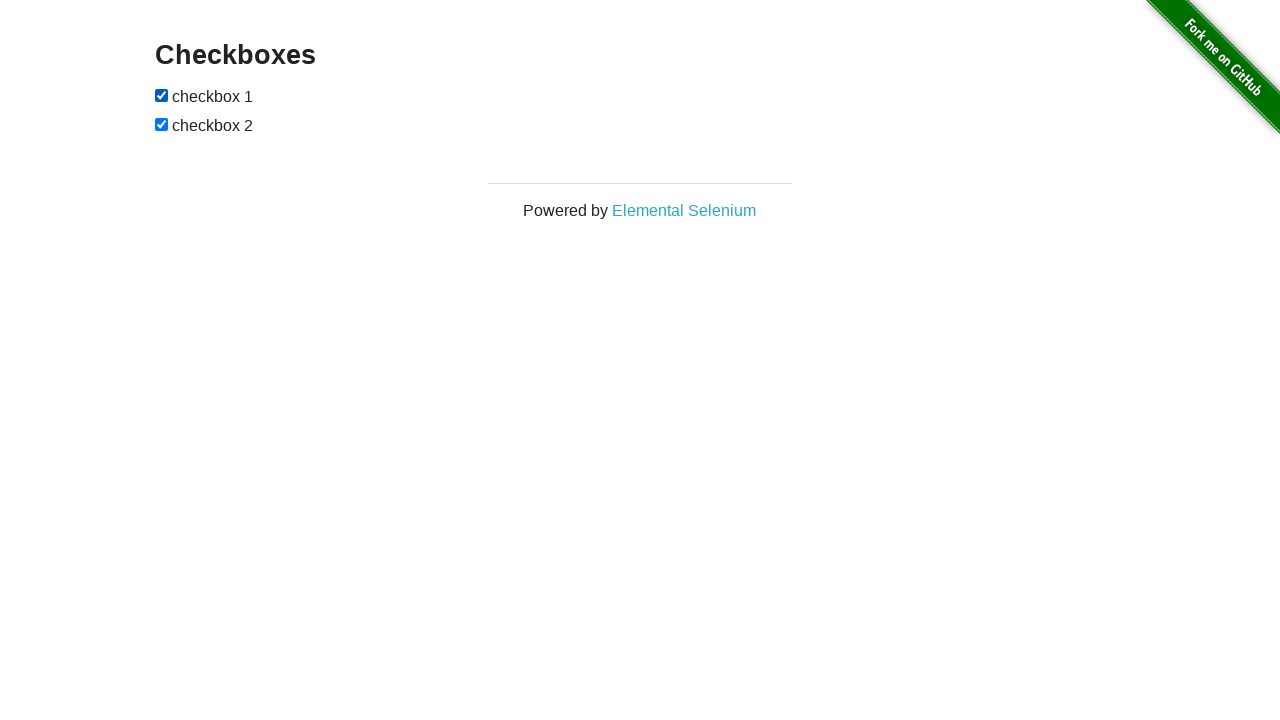

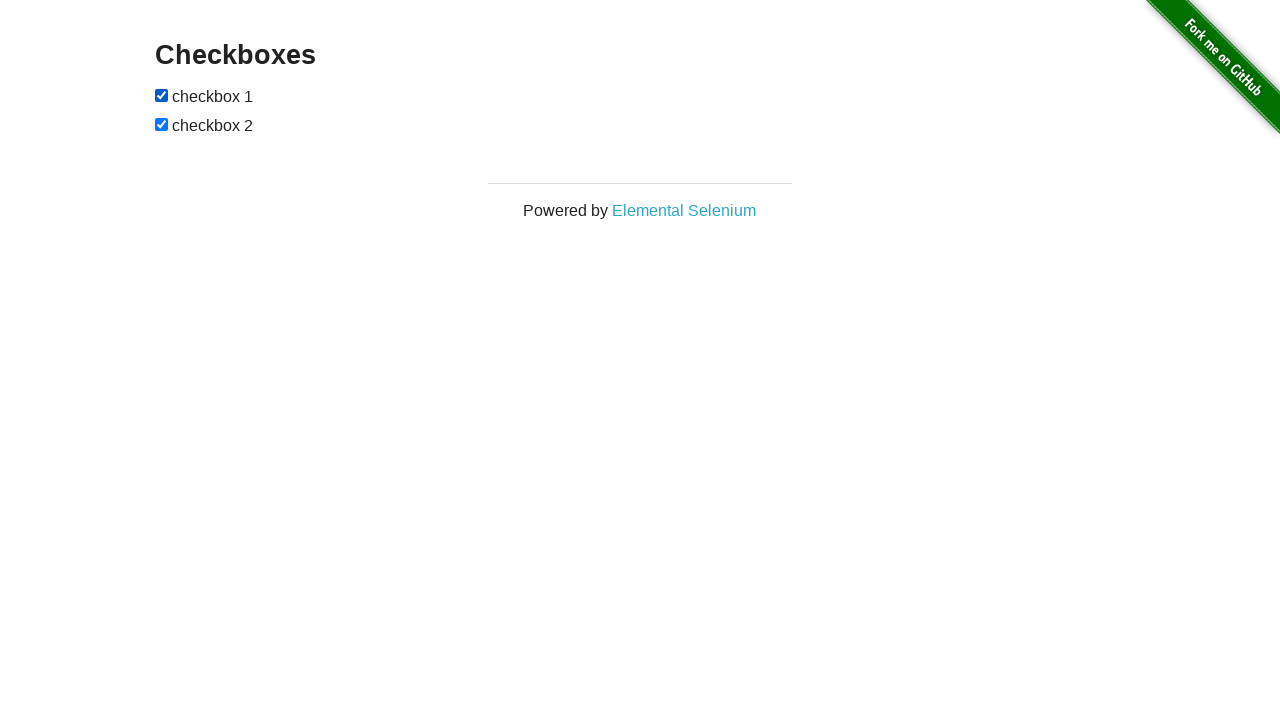